Navigates to the blog page and verifies the page title contains "Daniel Roe"

Starting URL: https://roe.dev/blog

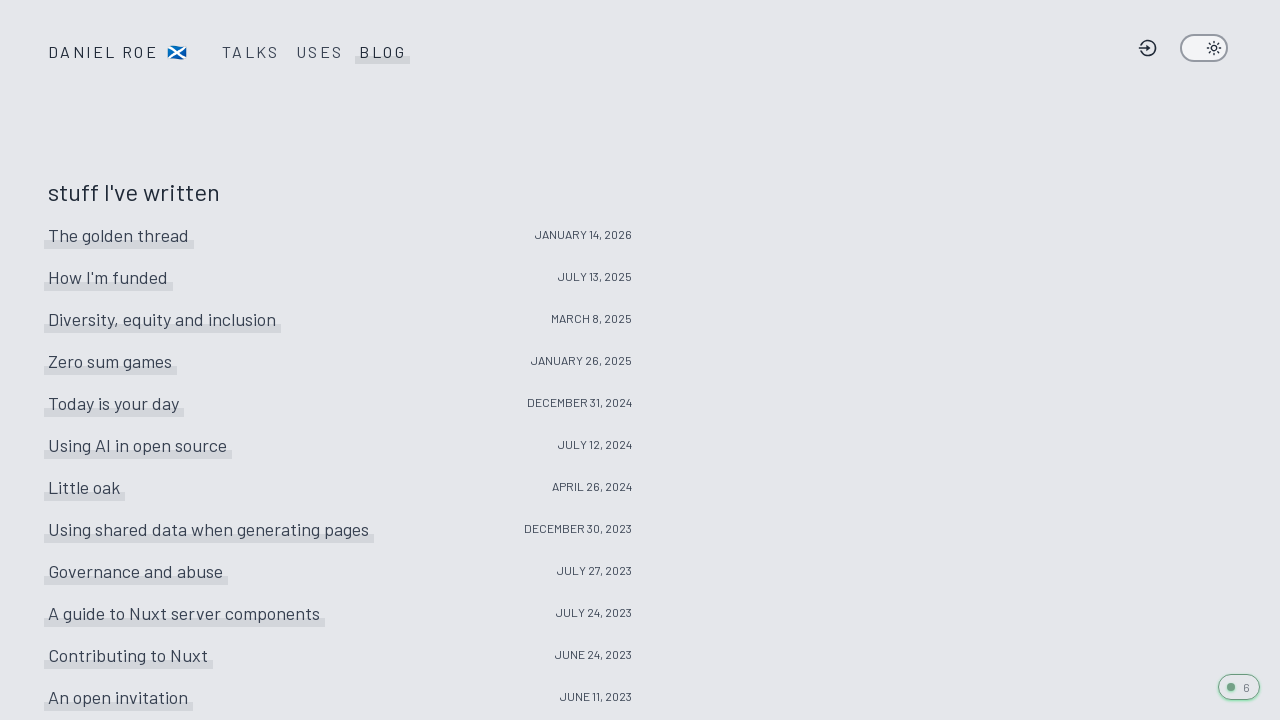

Navigated to https://roe.dev/blog
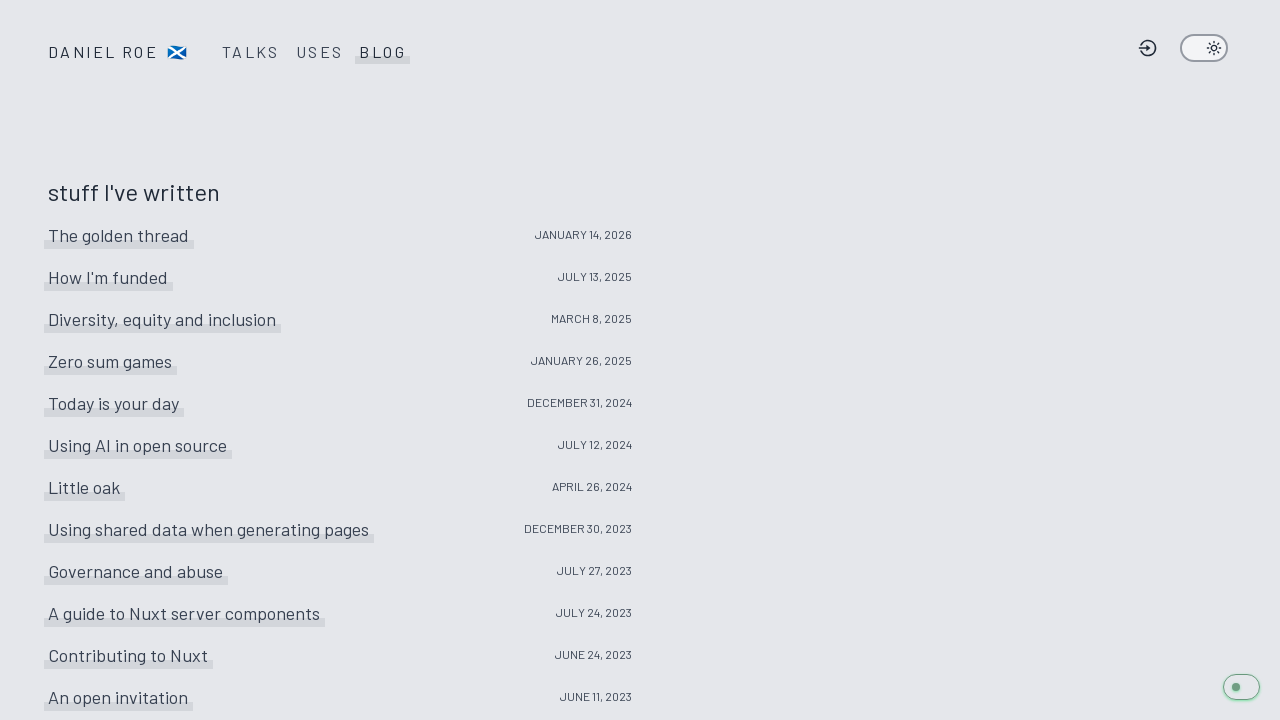

Located page title element
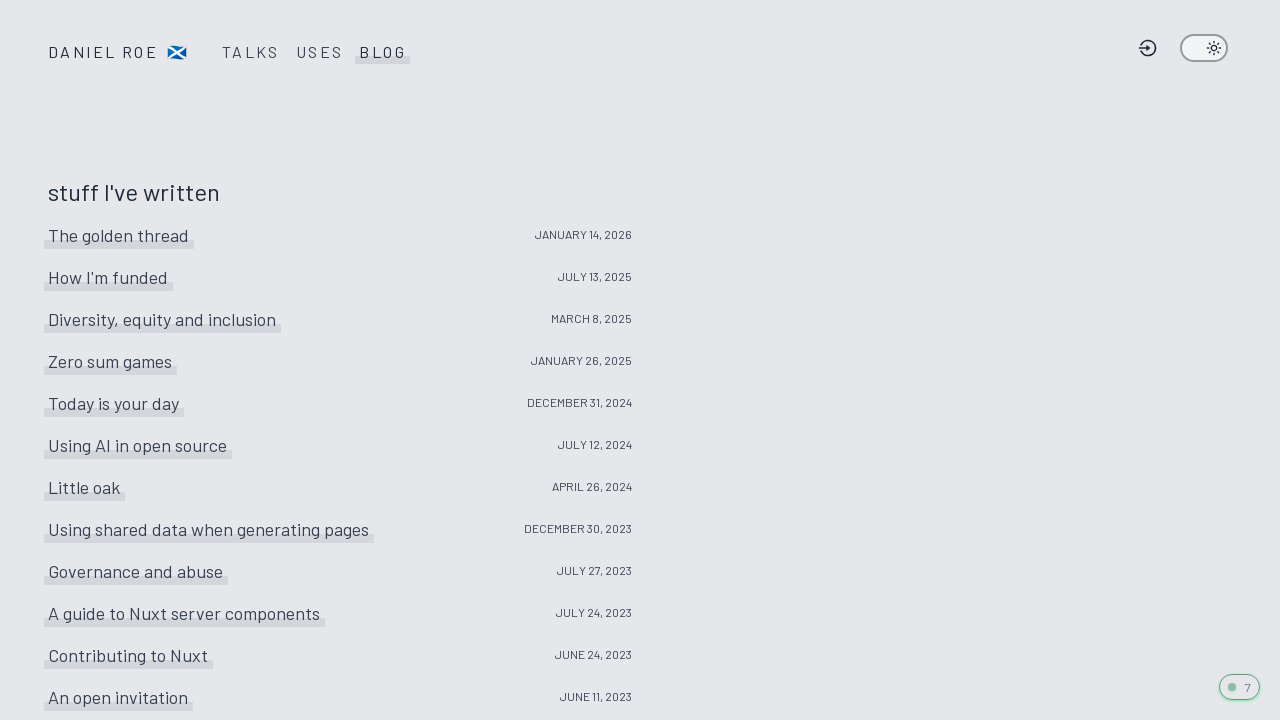

Verified page title contains 'Daniel Roe'
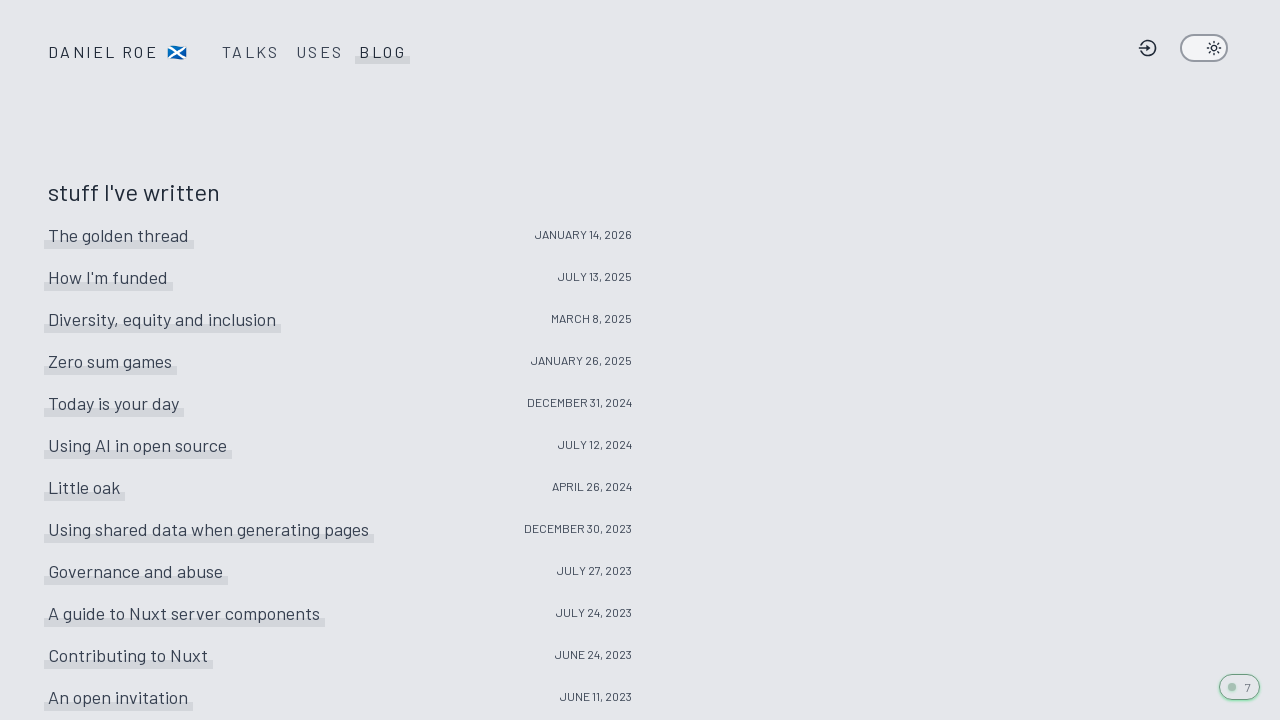

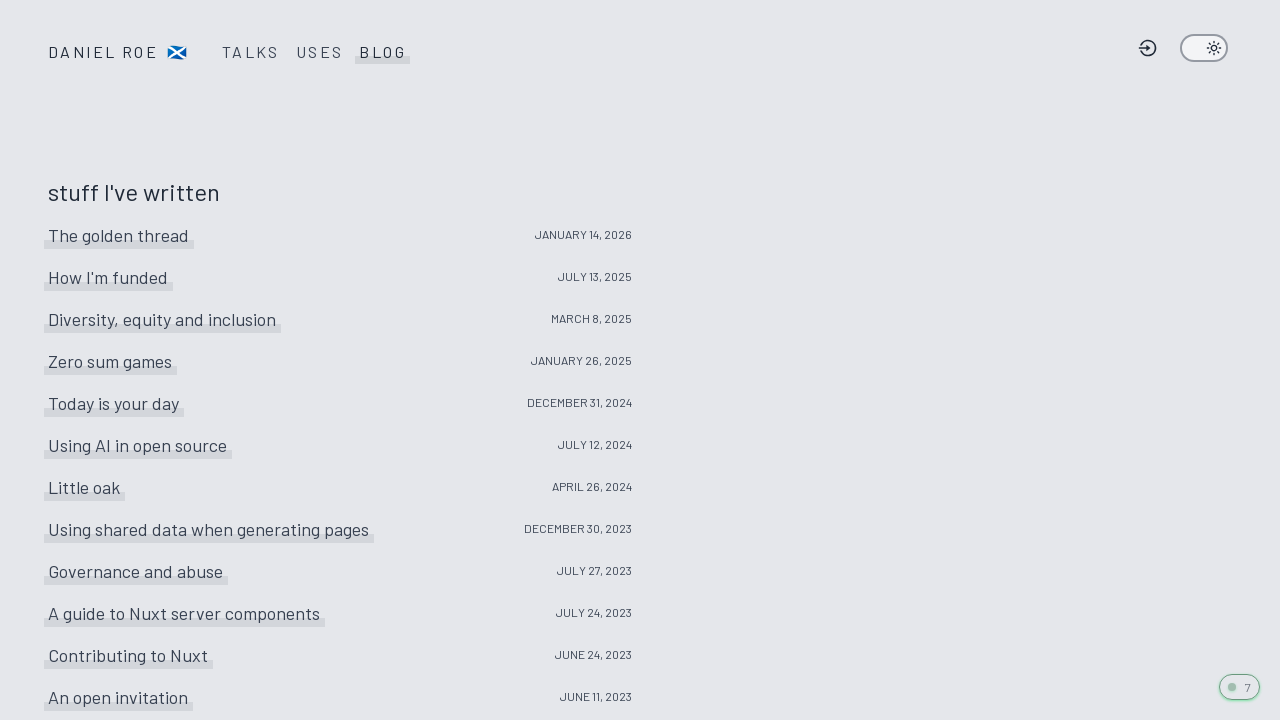